Navigates to the omayo blogspot test page and locates a link element containing the text "Tutorial" using partial link text matching.

Starting URL: http://omayo.blogspot.com/

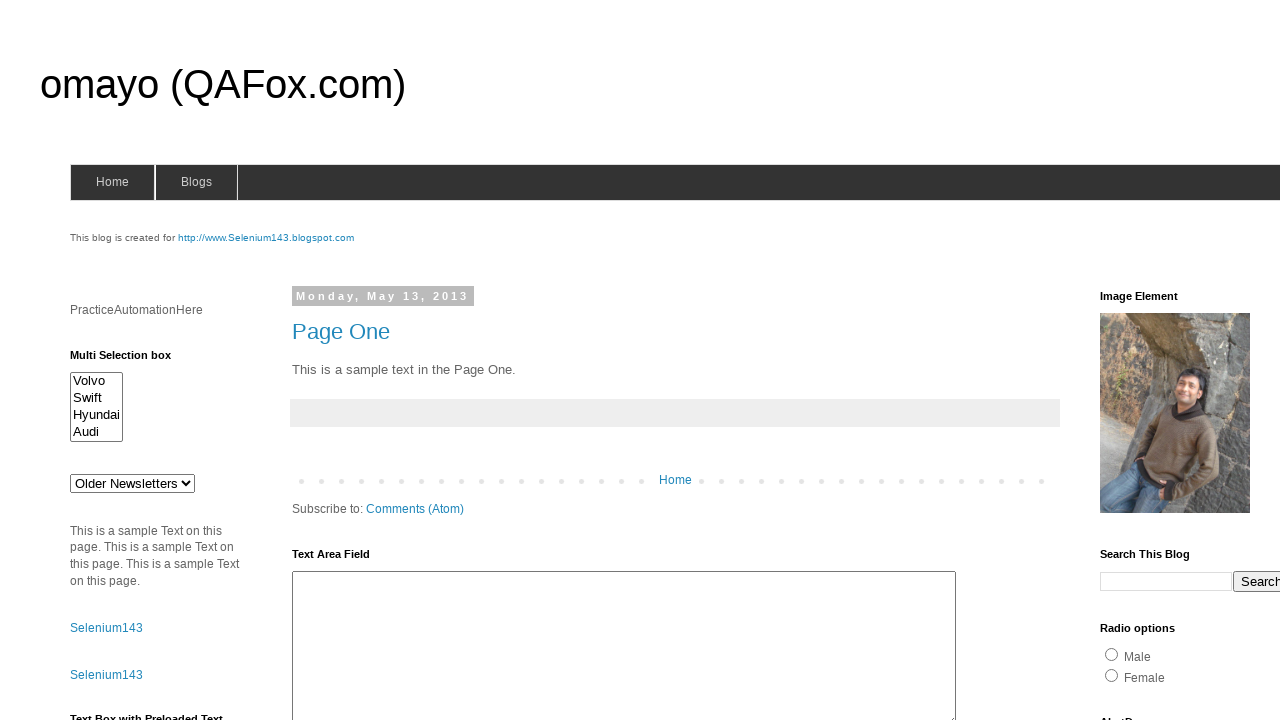

Navigated to omayo blogspot test page
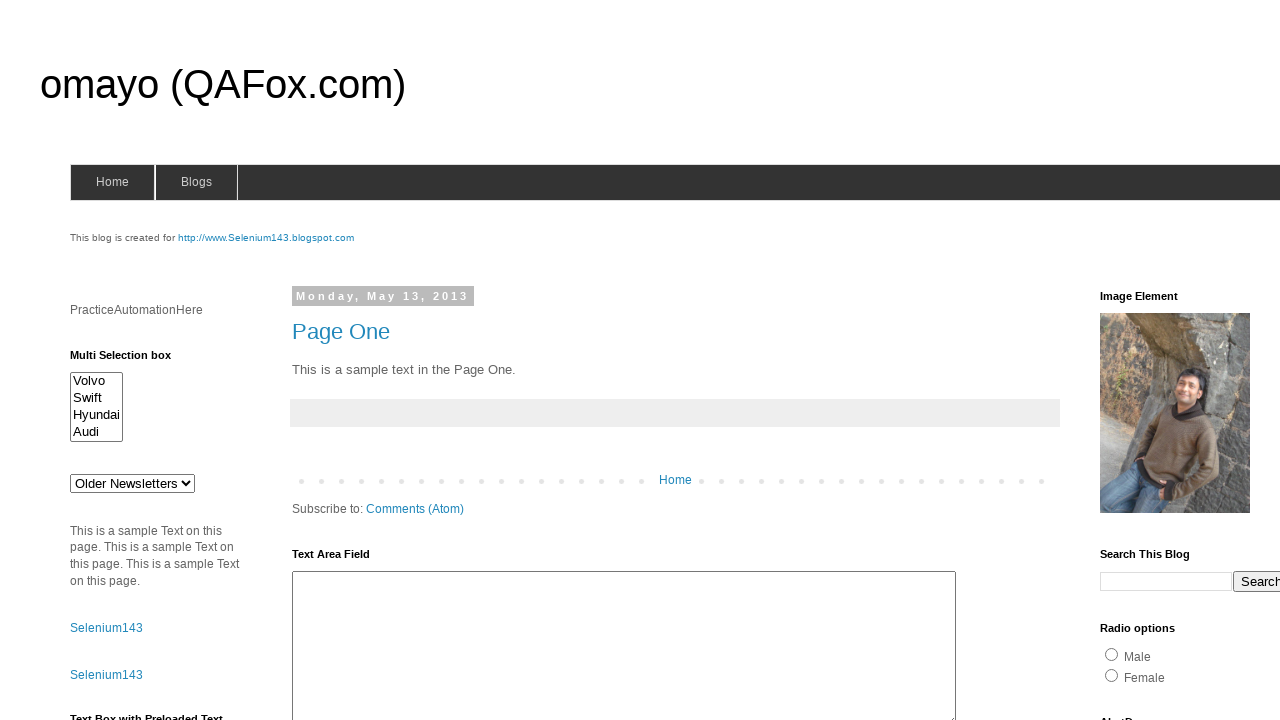

Located link element containing 'Tutorial' text using partial link text matching
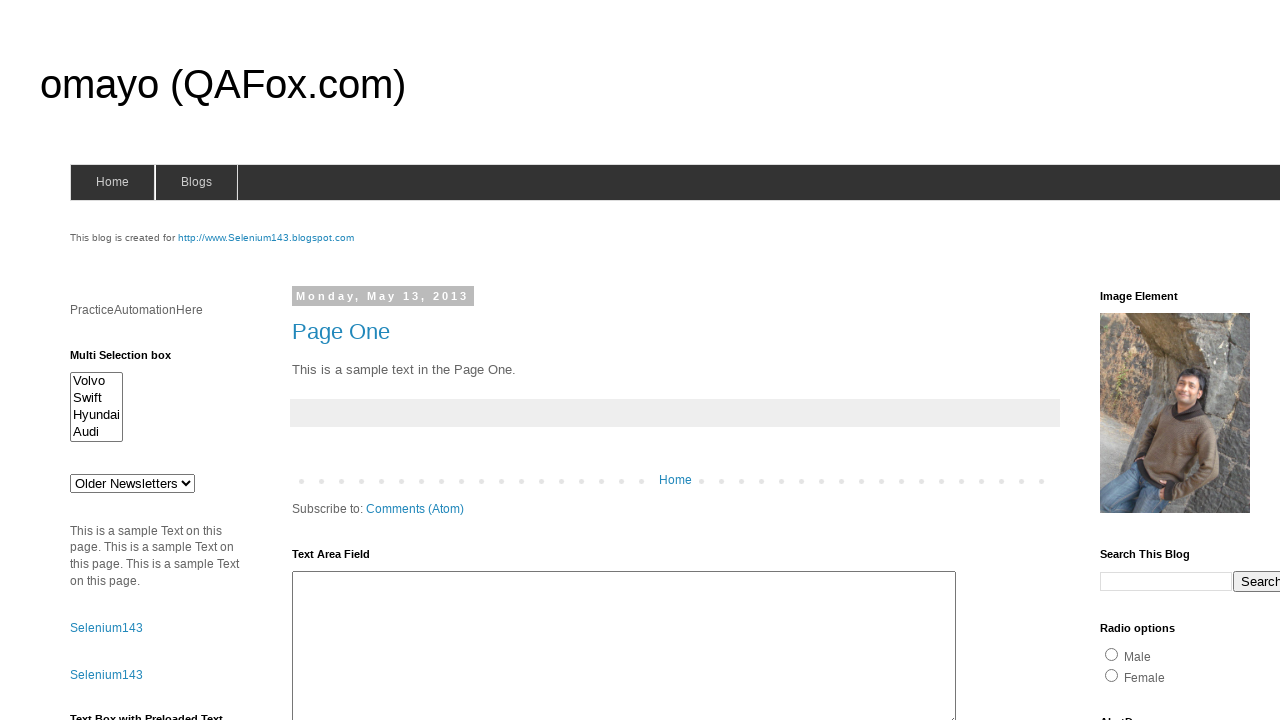

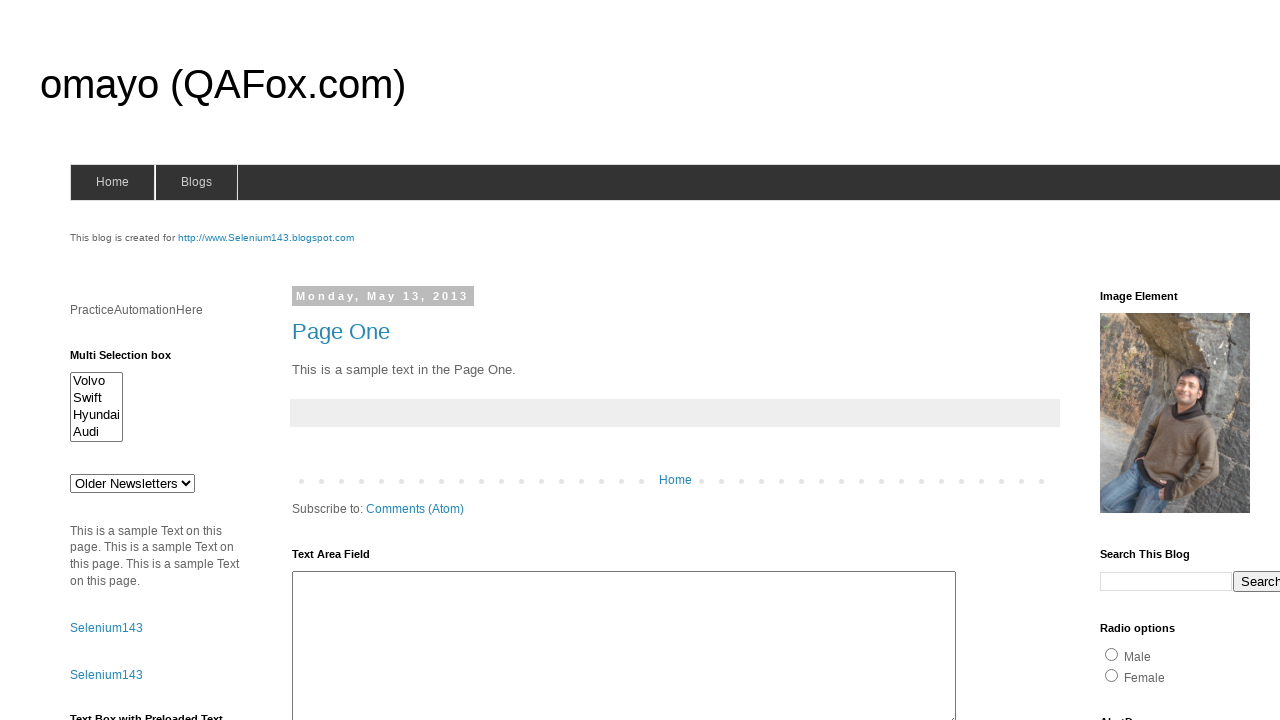